Verifies that the company branding logo is displayed on the OrangeHRM login page

Starting URL: https://opensource-demo.orangehrmlive.com/web/index.php/auth/login

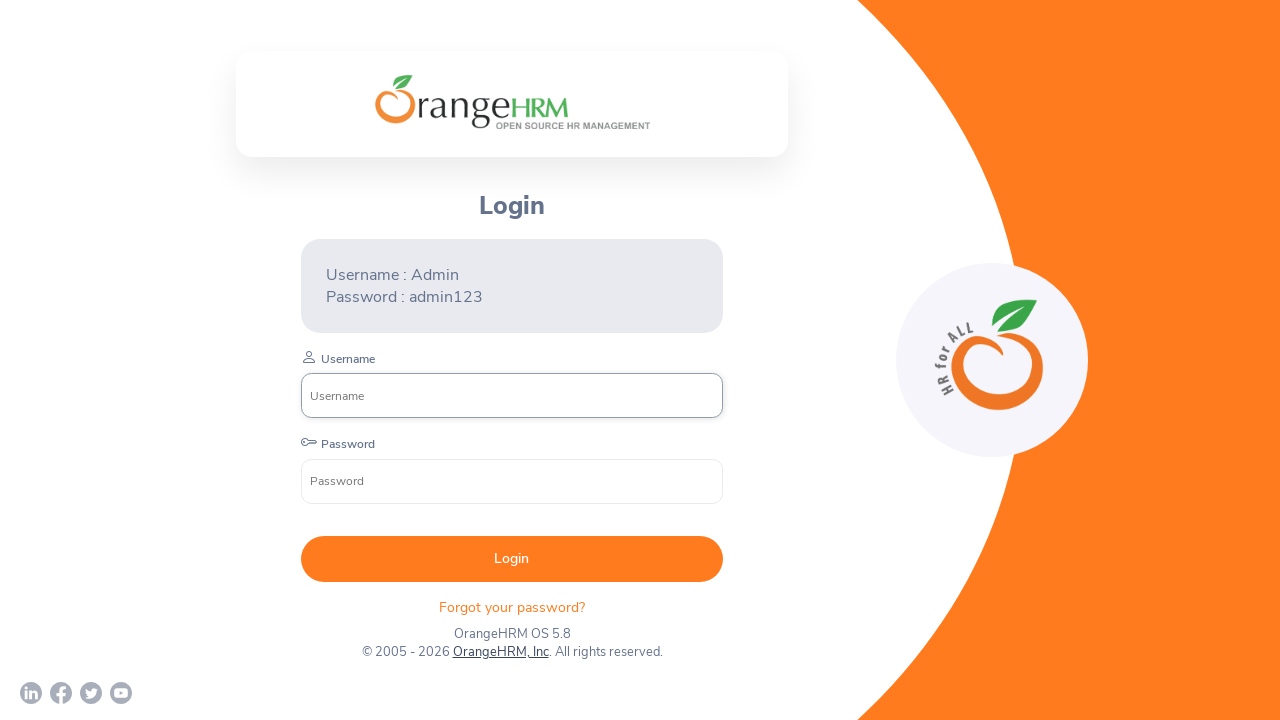

Located company branding logo element
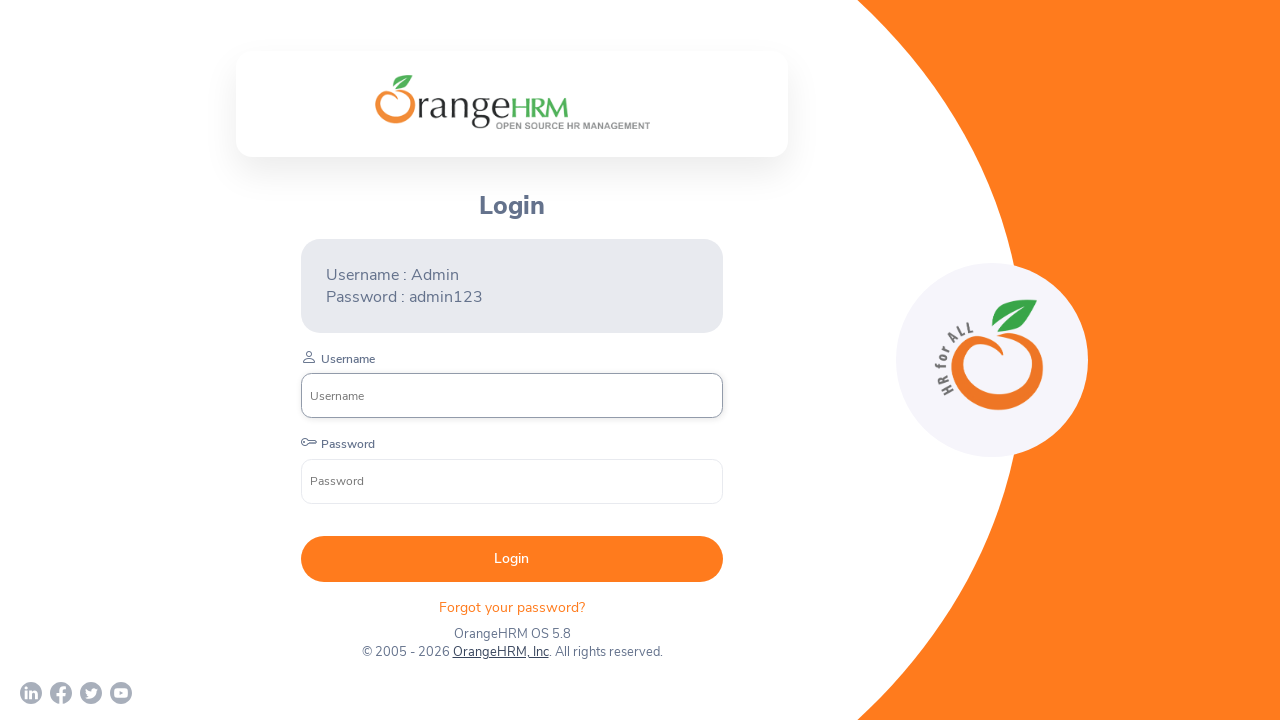

Waited for company branding logo to become visible
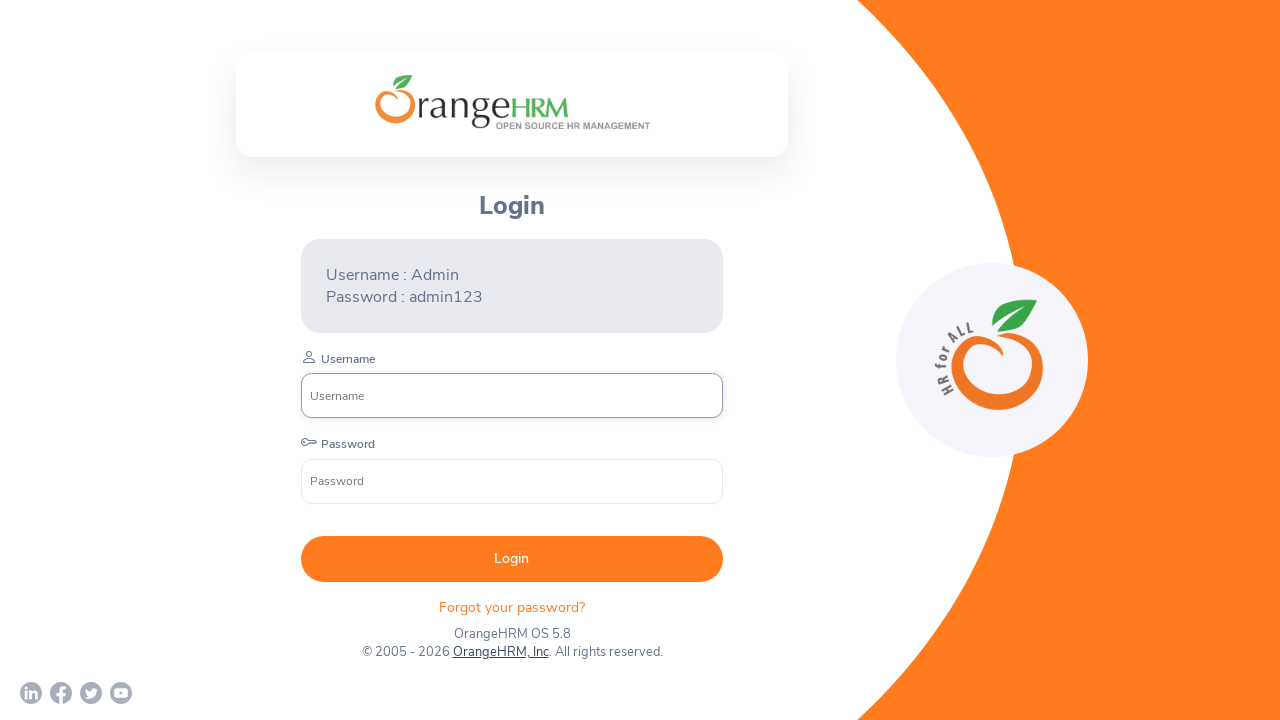

Verified that company branding logo is visible on OrangeHRM login page
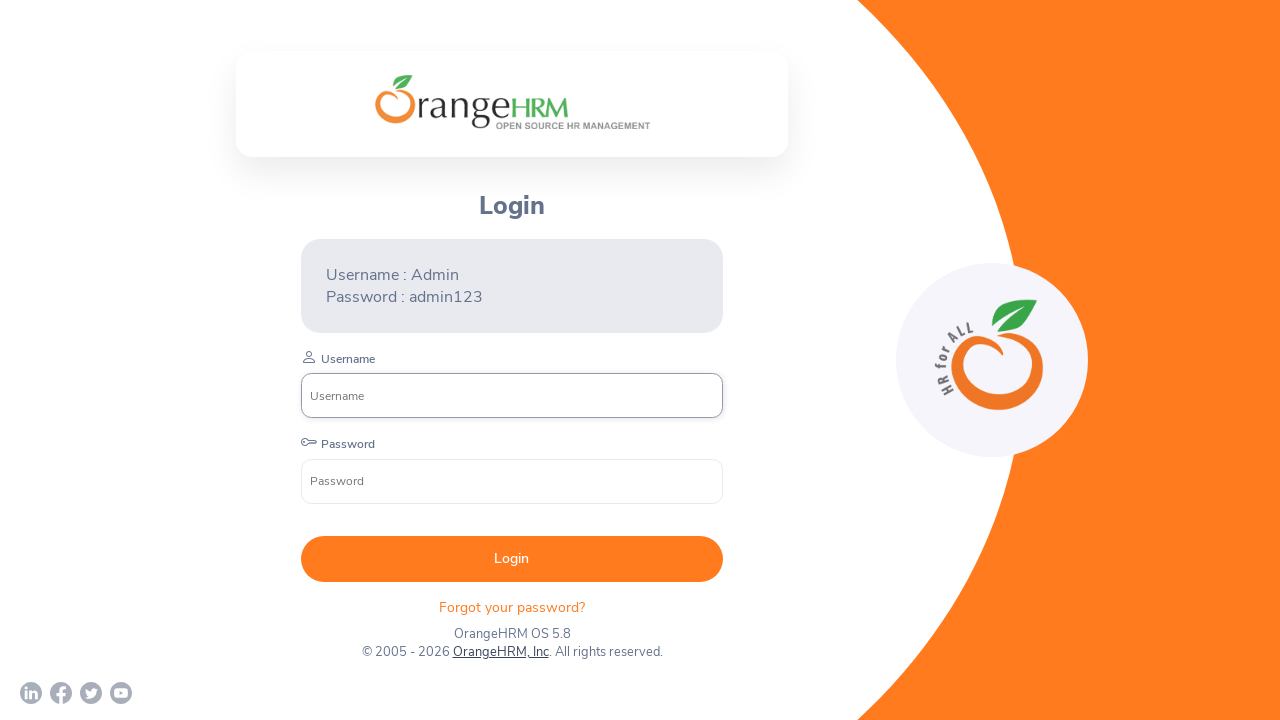

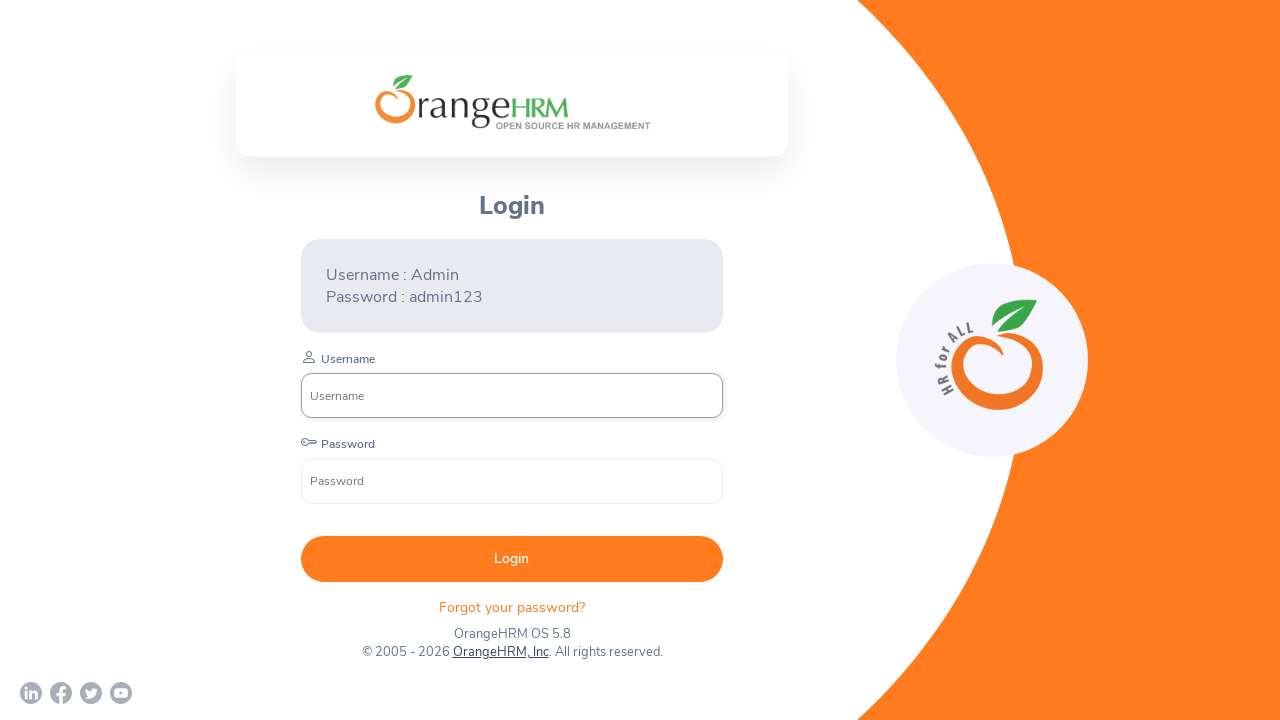